Tests a flight booking practice form by selecting one-way trip, choosing origin (Delhi) and destination (Chennai) airports, selecting a date, adding passengers, enabling senior citizen discount, and clicking search.

Starting URL: https://rahulshettyacademy.com/dropdownsPractise/

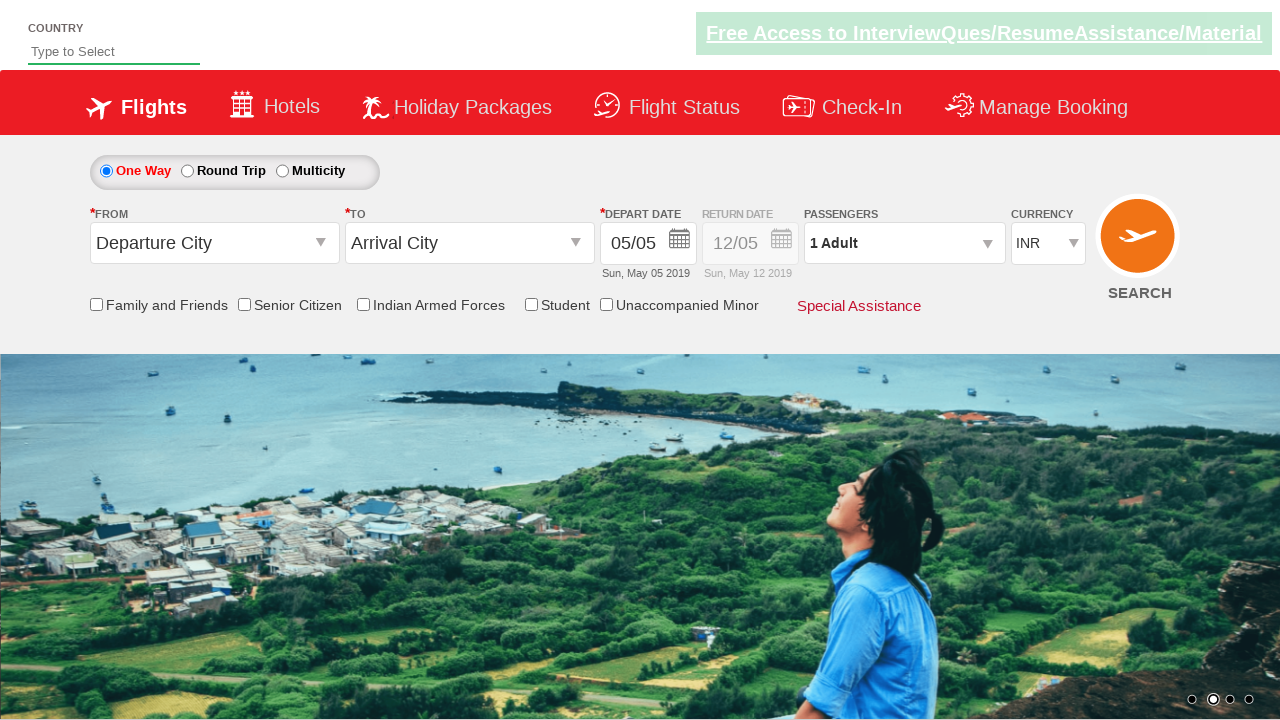

Selected 'One Way' trip option at (106, 171) on #ctl00_mainContent_rbtnl_Trip_0
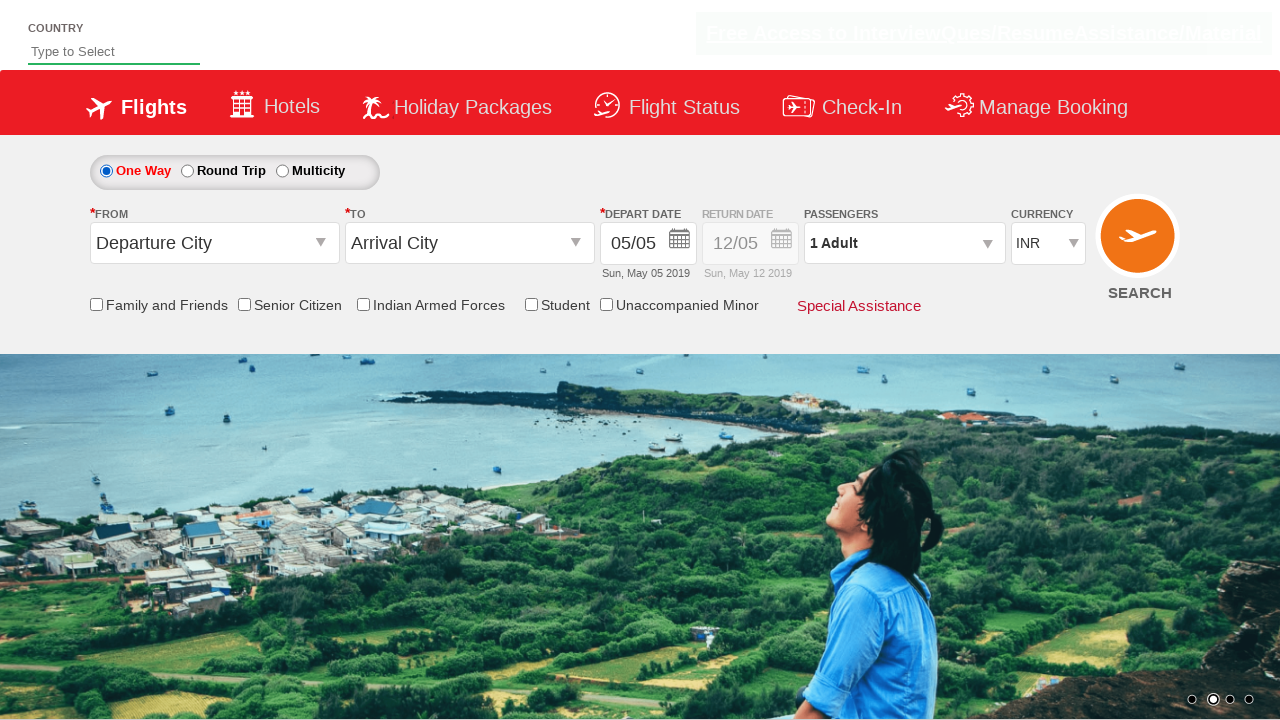

Clicked origin station dropdown at (214, 243) on #ctl00_mainContent_ddl_originStation1_CTXT
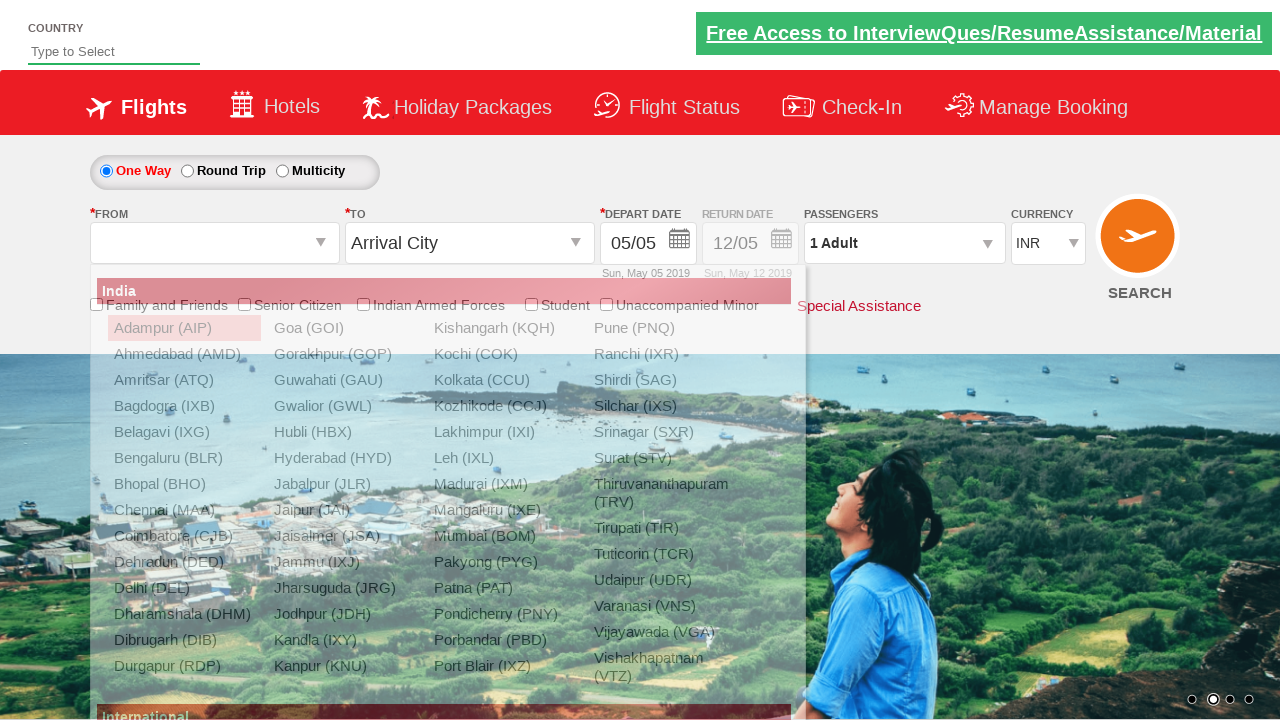

Selected Delhi (DEL) as origin airport at (184, 588) on xpath=//a[@value='DEL']
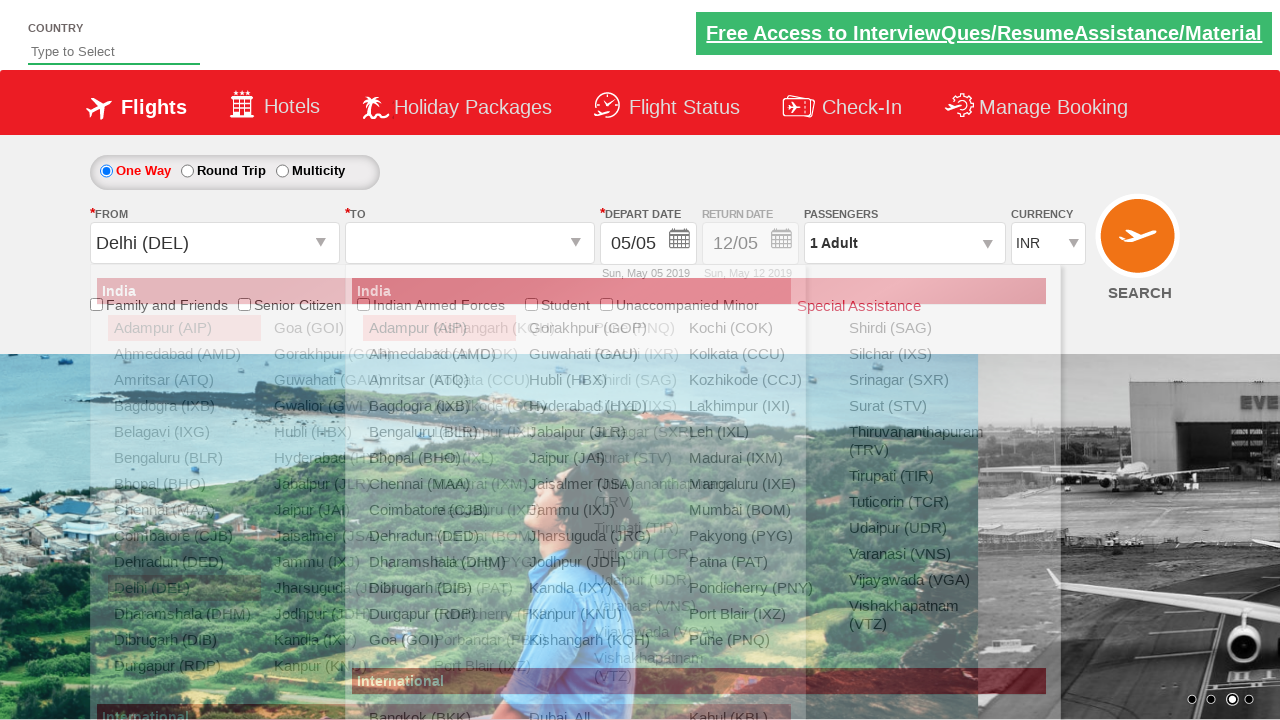

Waited for destination dropdown to be ready
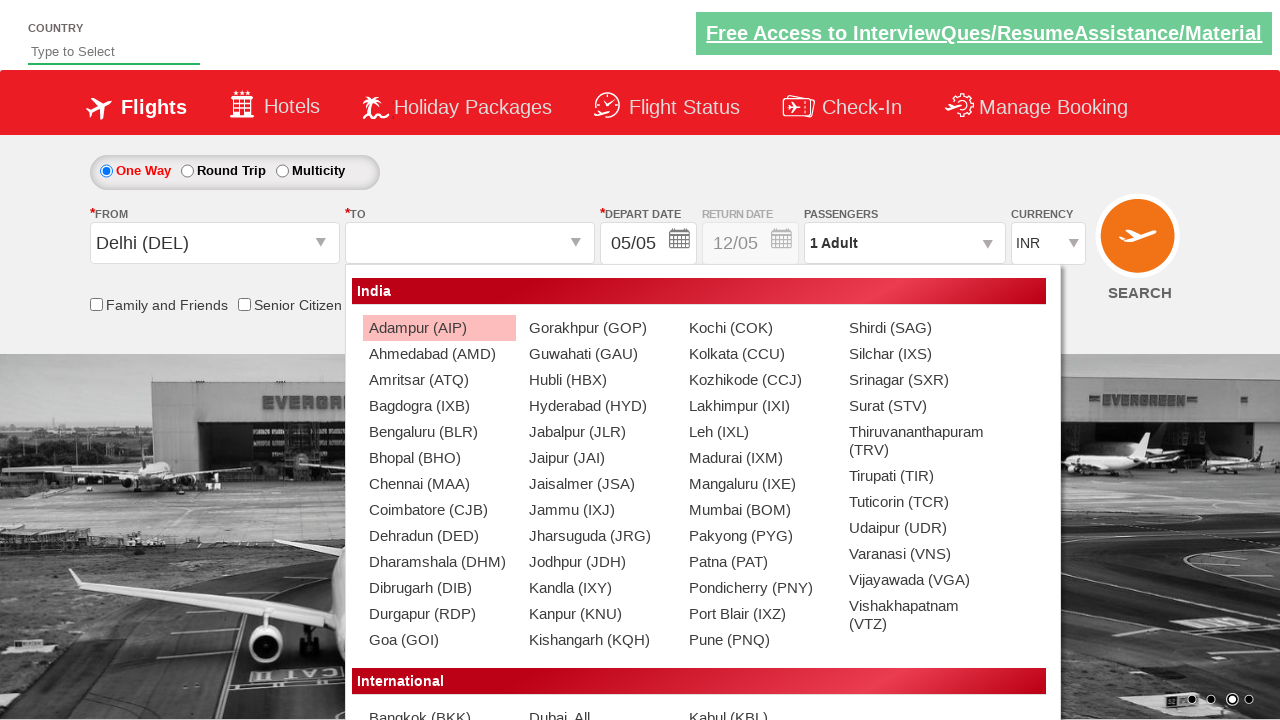

Selected Chennai (MAA) as destination airport at (439, 484) on xpath=//div[@id='glsctl00_mainContent_ddl_destinationStation1_CTNR'] //a[@value=
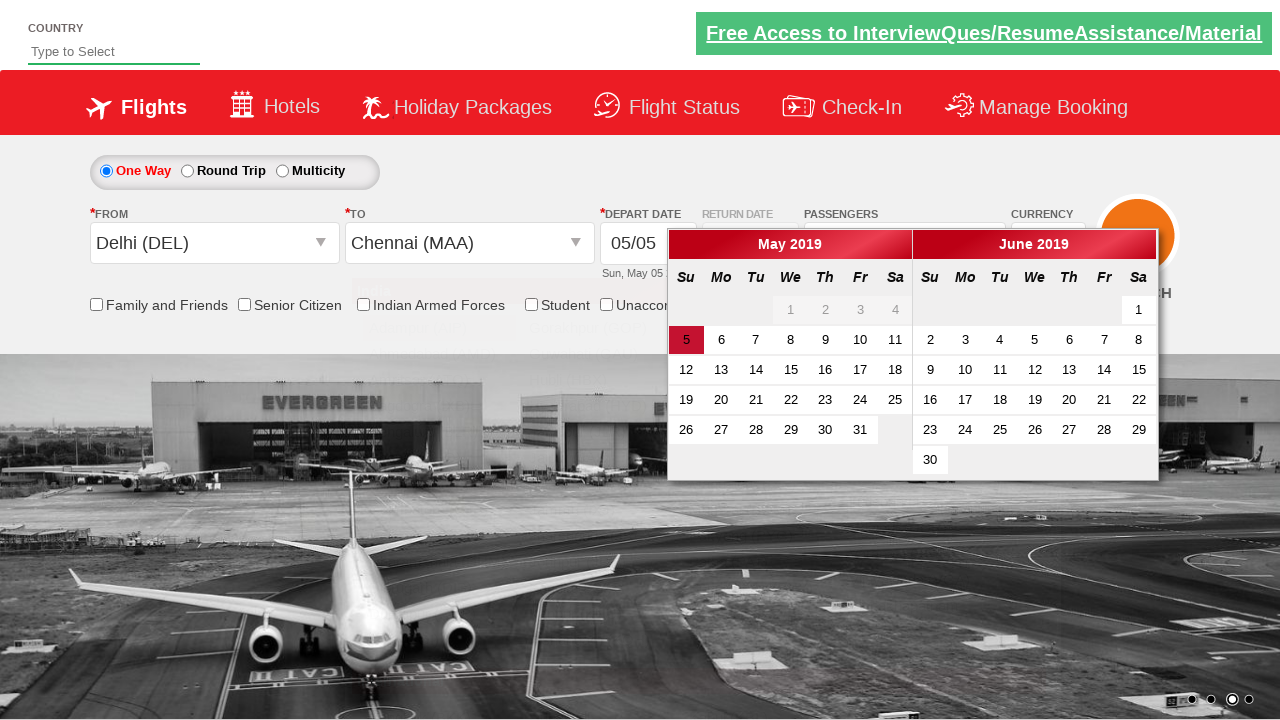

Selected first available departure date at (791, 310) on .ui-state-default
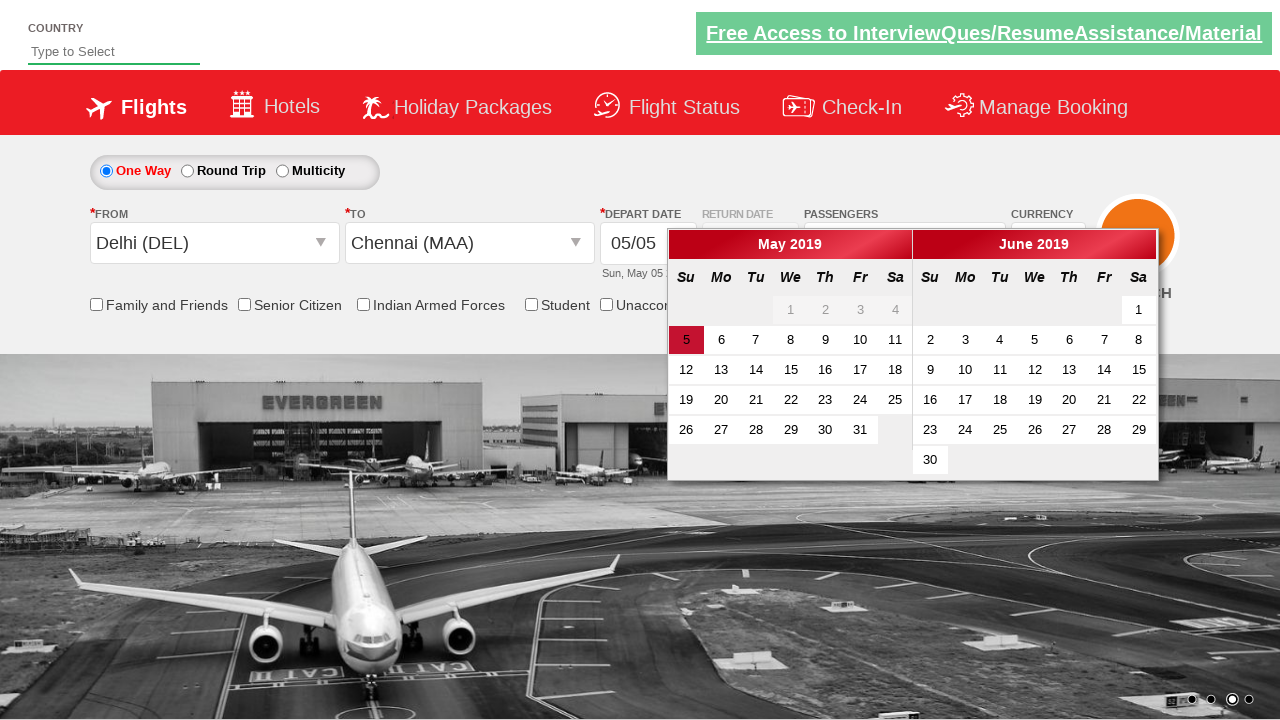

Retrieved return date section style attribute
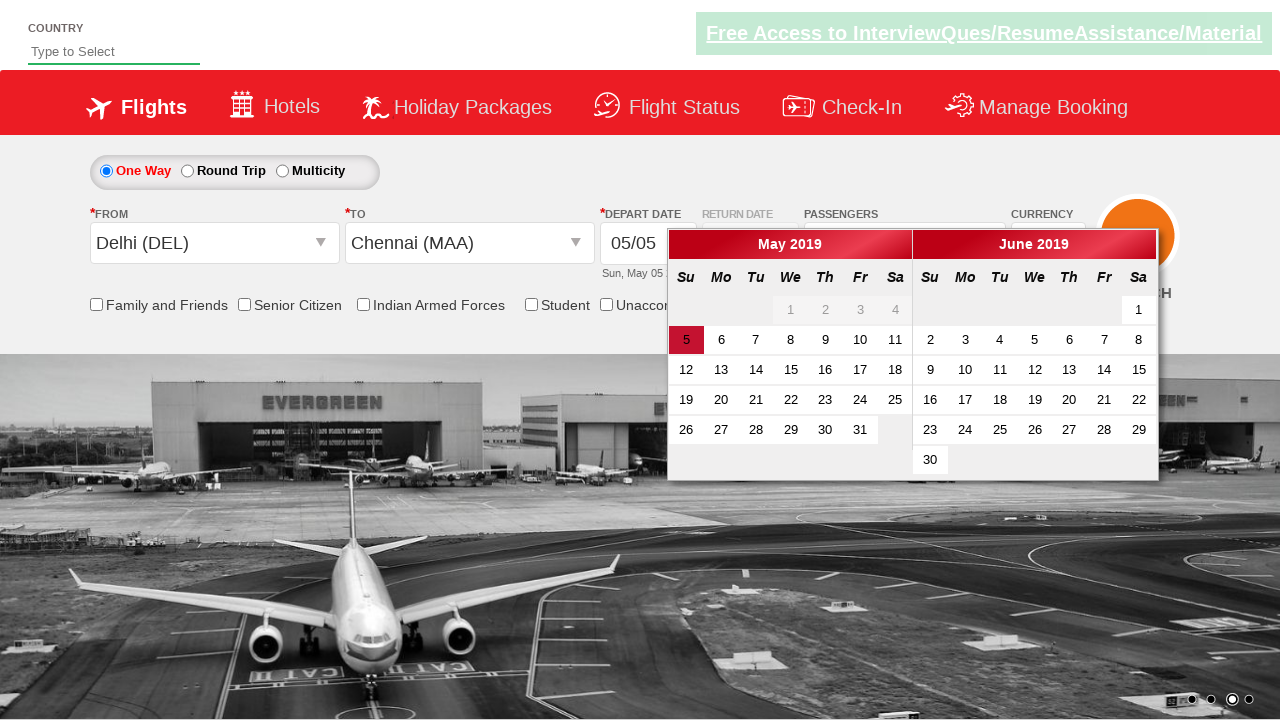

Confirmed return date section is disabled for one-way trip
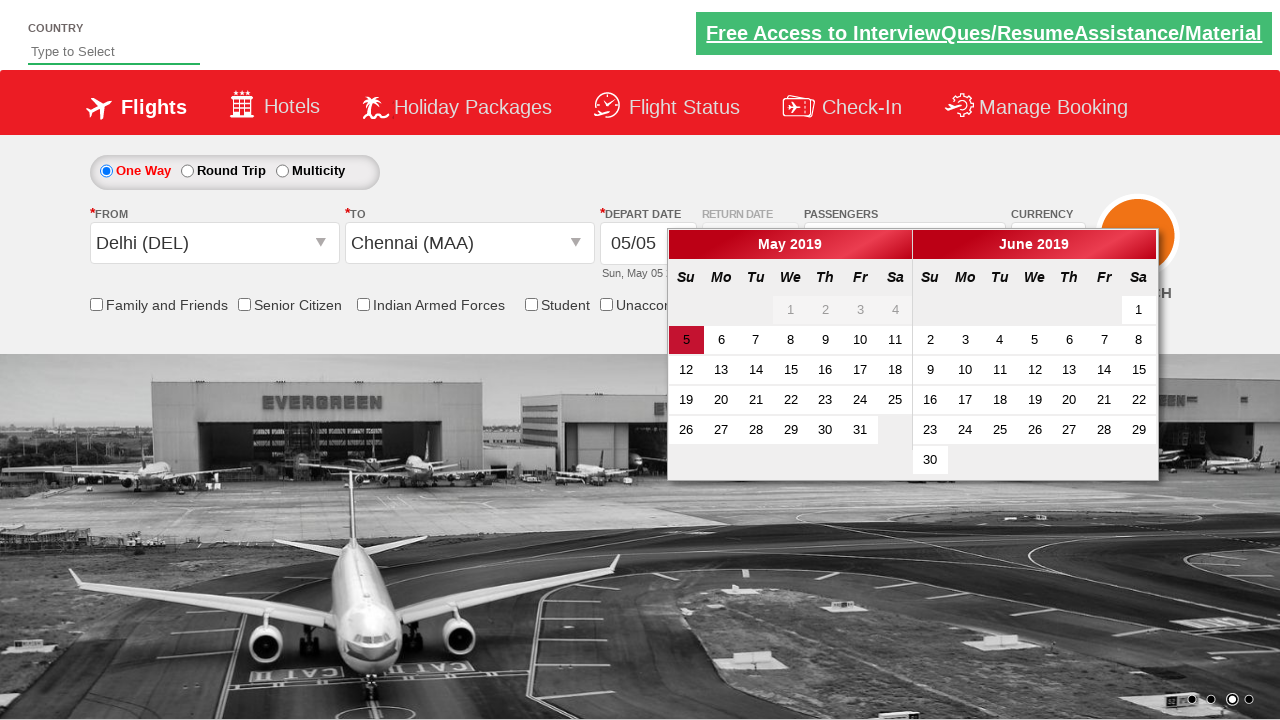

Enabled senior citizen discount checkbox at (244, 304) on input[id*='SeniorCitizenDiscount']
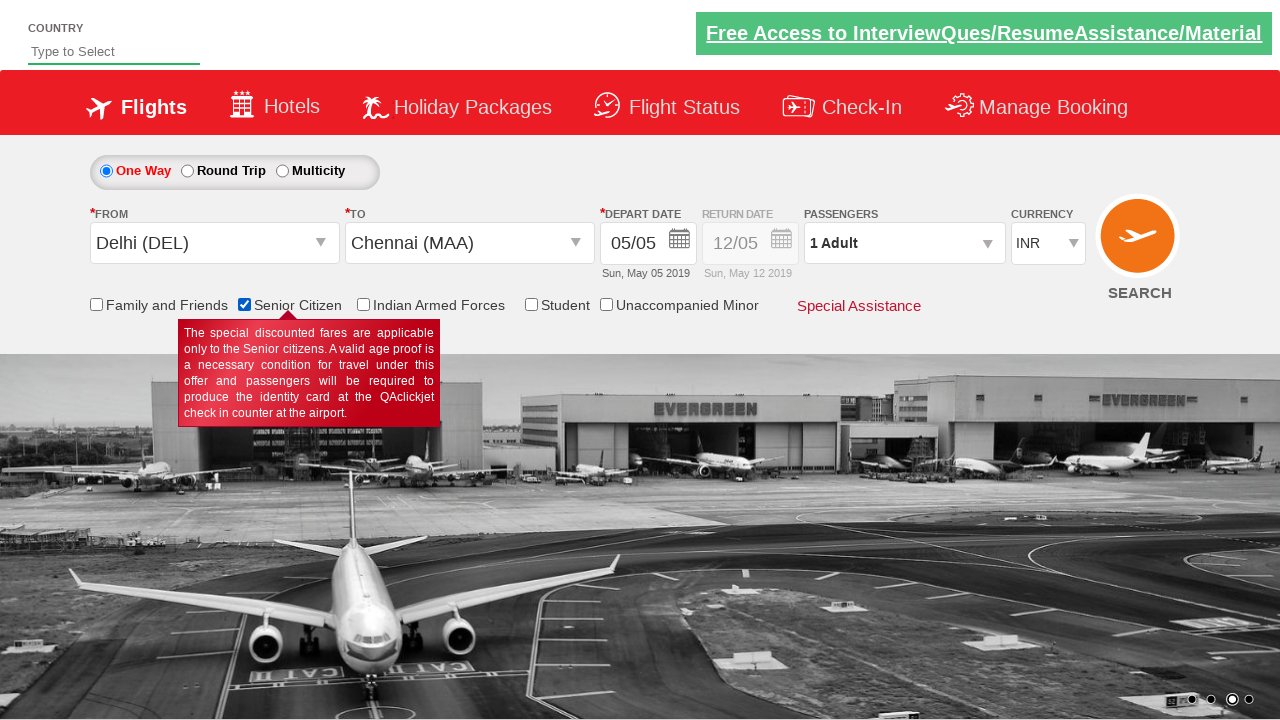

Clicked passenger info dropdown to open passenger selection at (904, 243) on #divpaxinfo
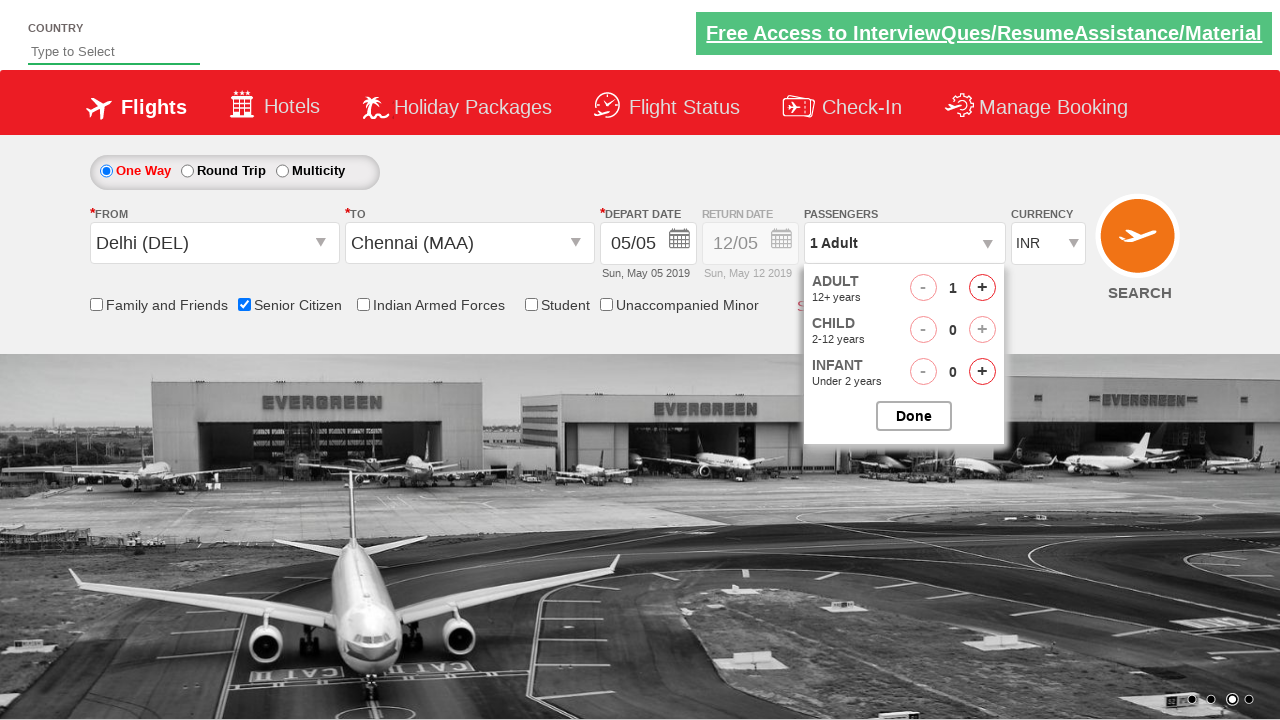

Waited for passenger dropdown to open
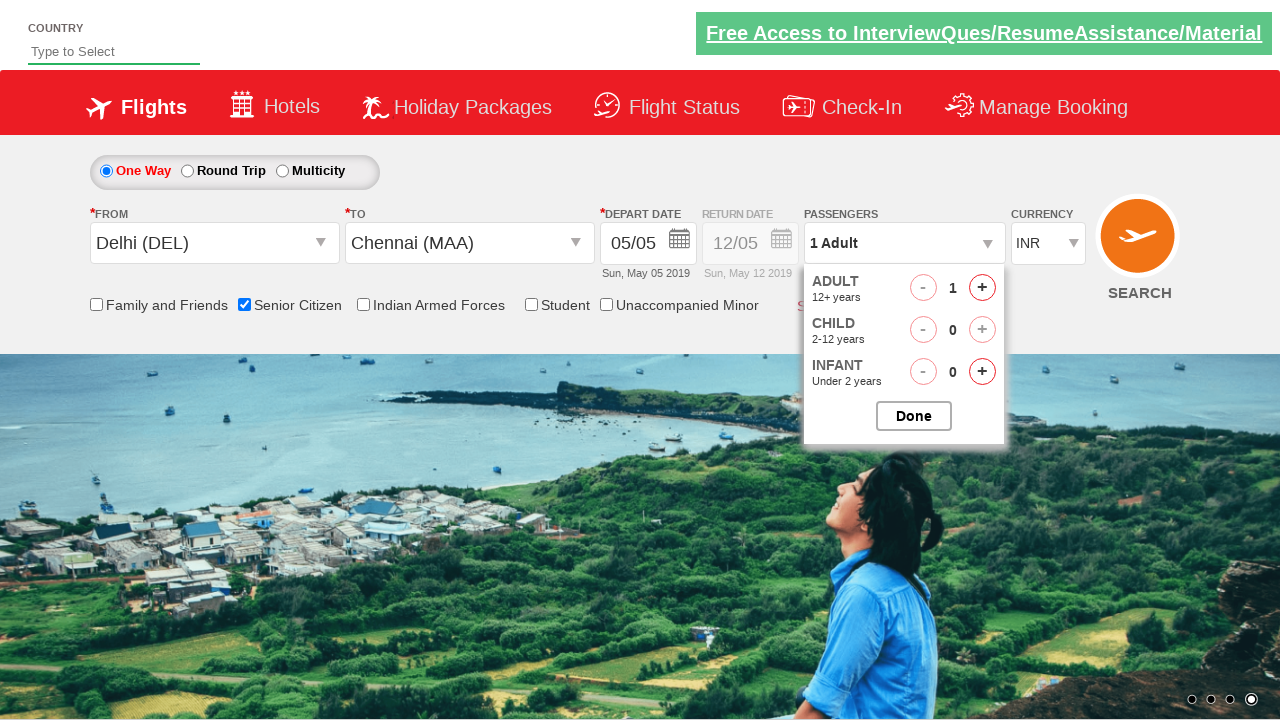

Increased adult count (iteration 1 of 4) at (982, 288) on #hrefIncAdt
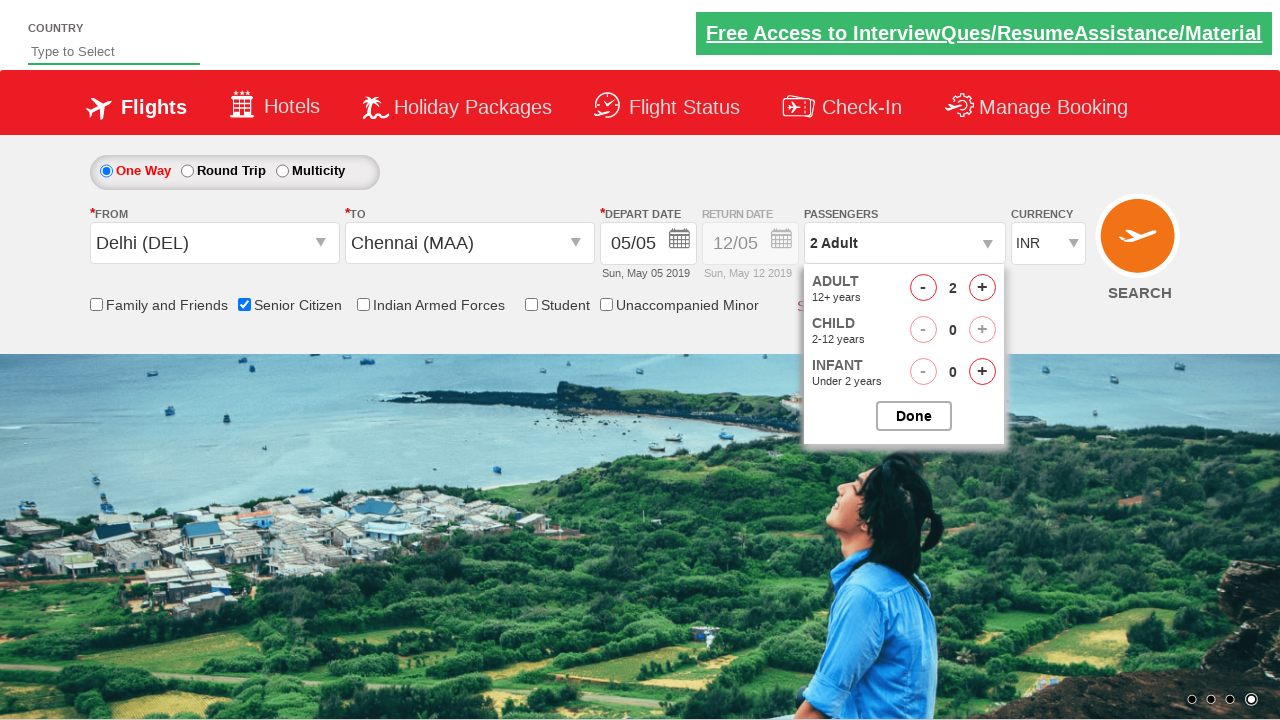

Increased adult count (iteration 2 of 4) at (982, 288) on #hrefIncAdt
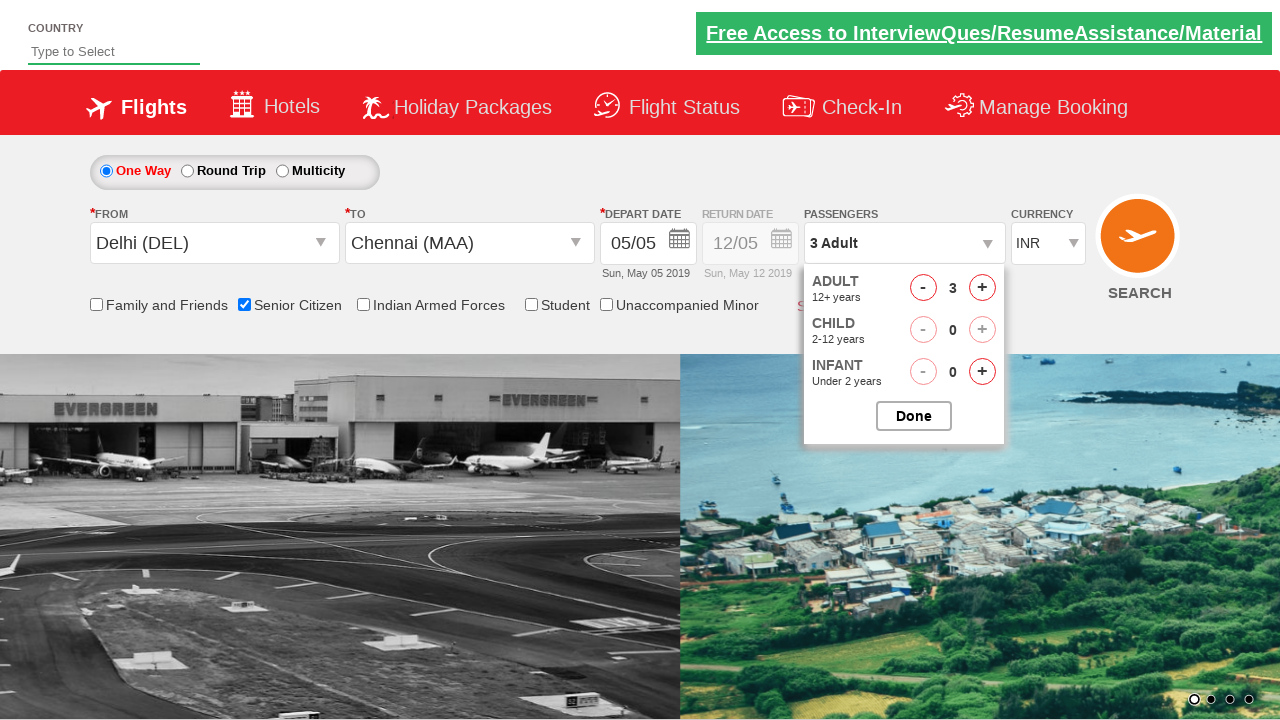

Increased adult count (iteration 3 of 4) at (982, 288) on #hrefIncAdt
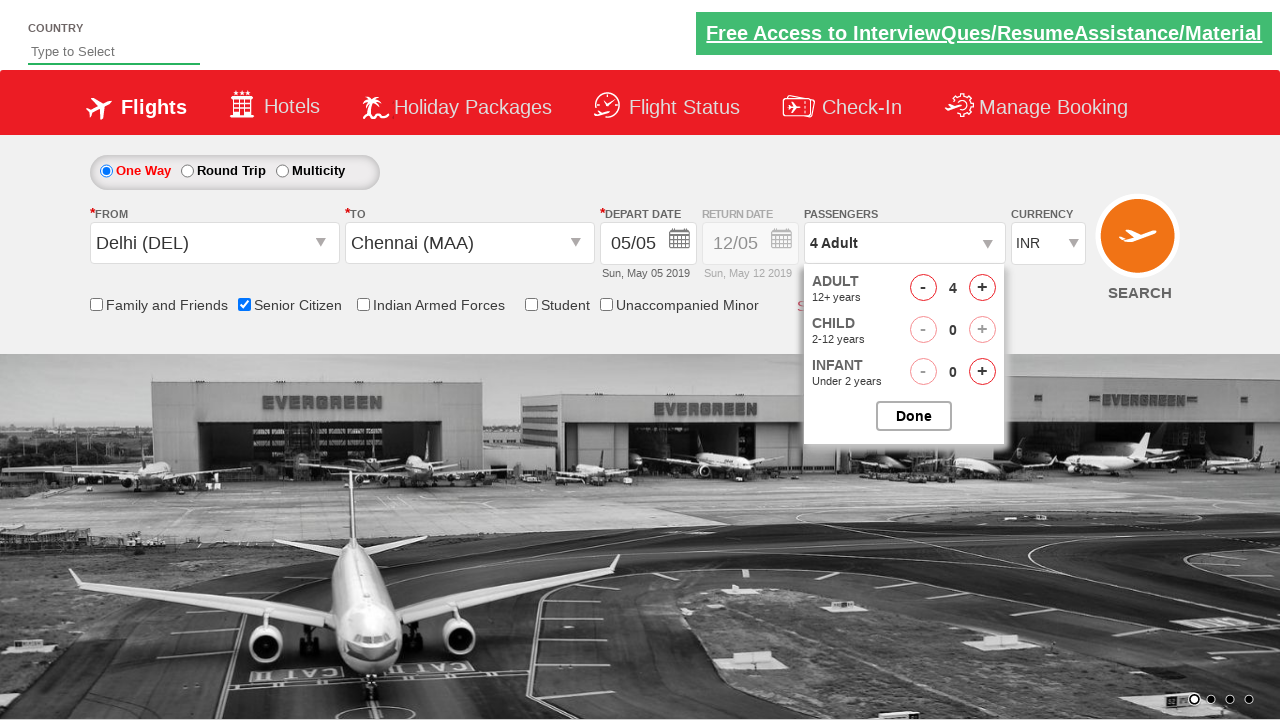

Increased adult count (iteration 4 of 4) at (982, 288) on #hrefIncAdt
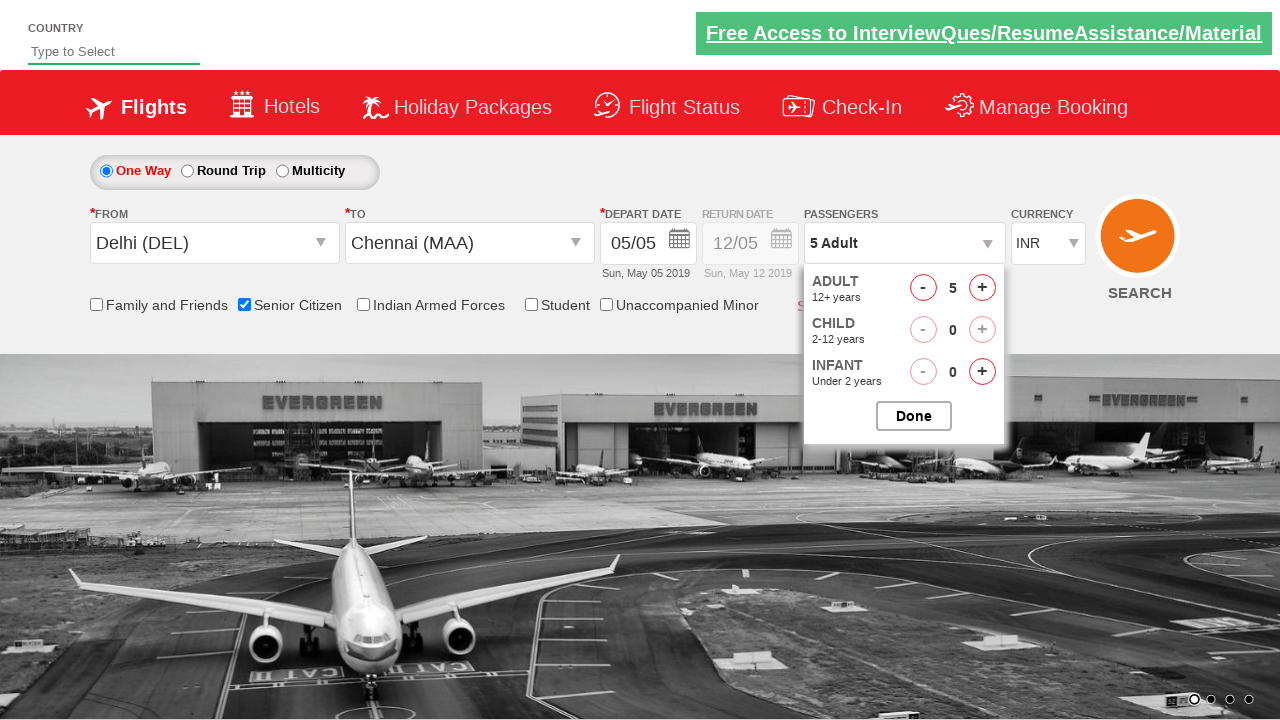

Closed passenger selection dropdown at (914, 416) on #btnclosepaxoption
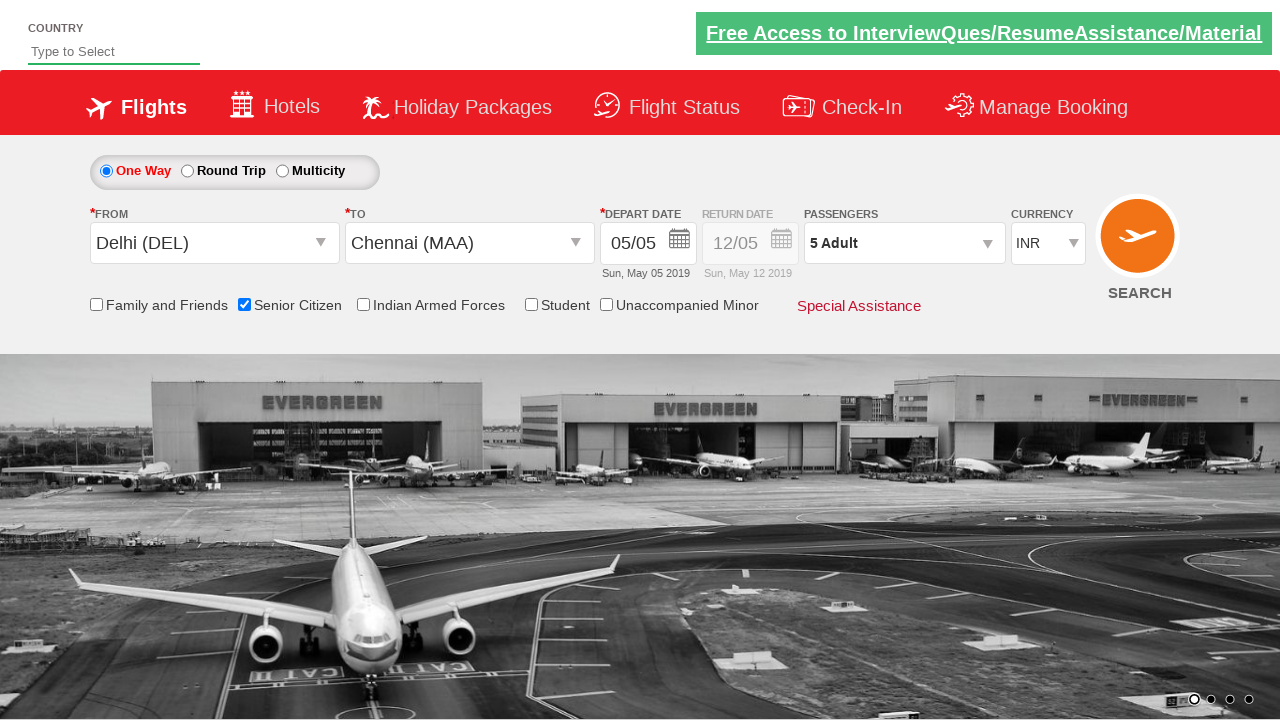

Retrieved passenger count text
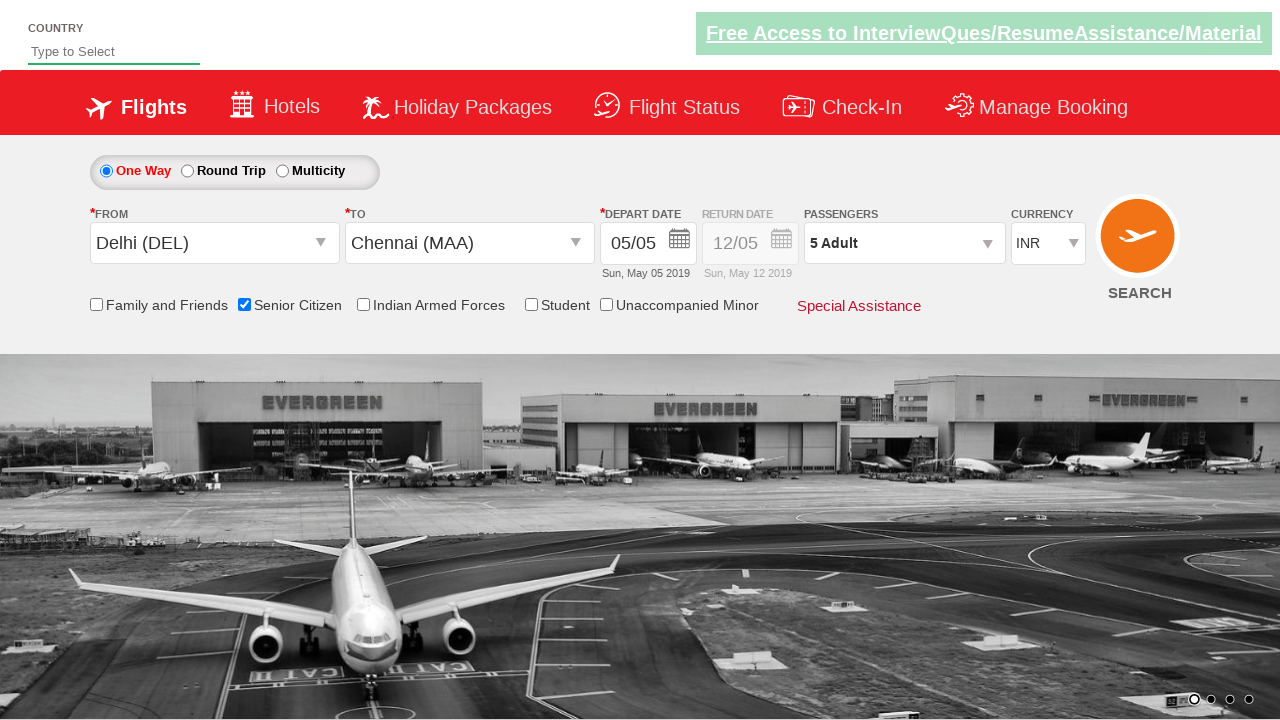

Verified passenger count is '5 Adult'
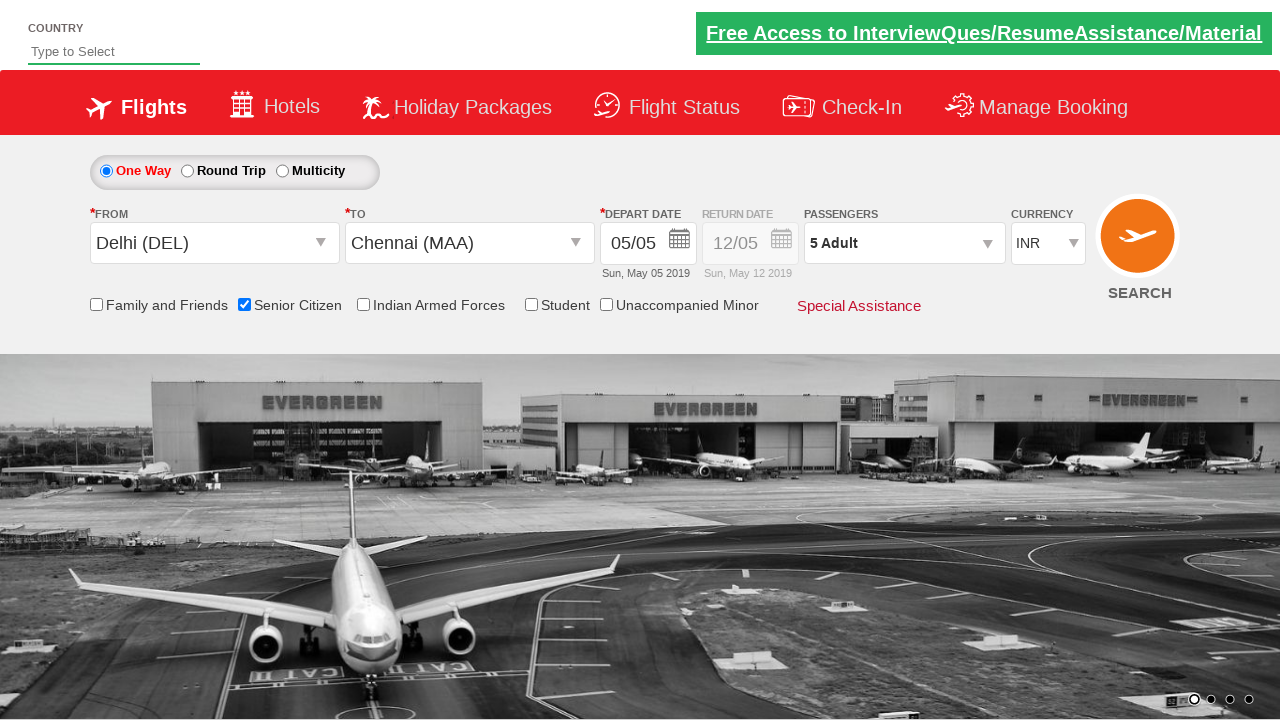

Clicked Search button to initiate flight search at (1140, 245) on input[value='Search']
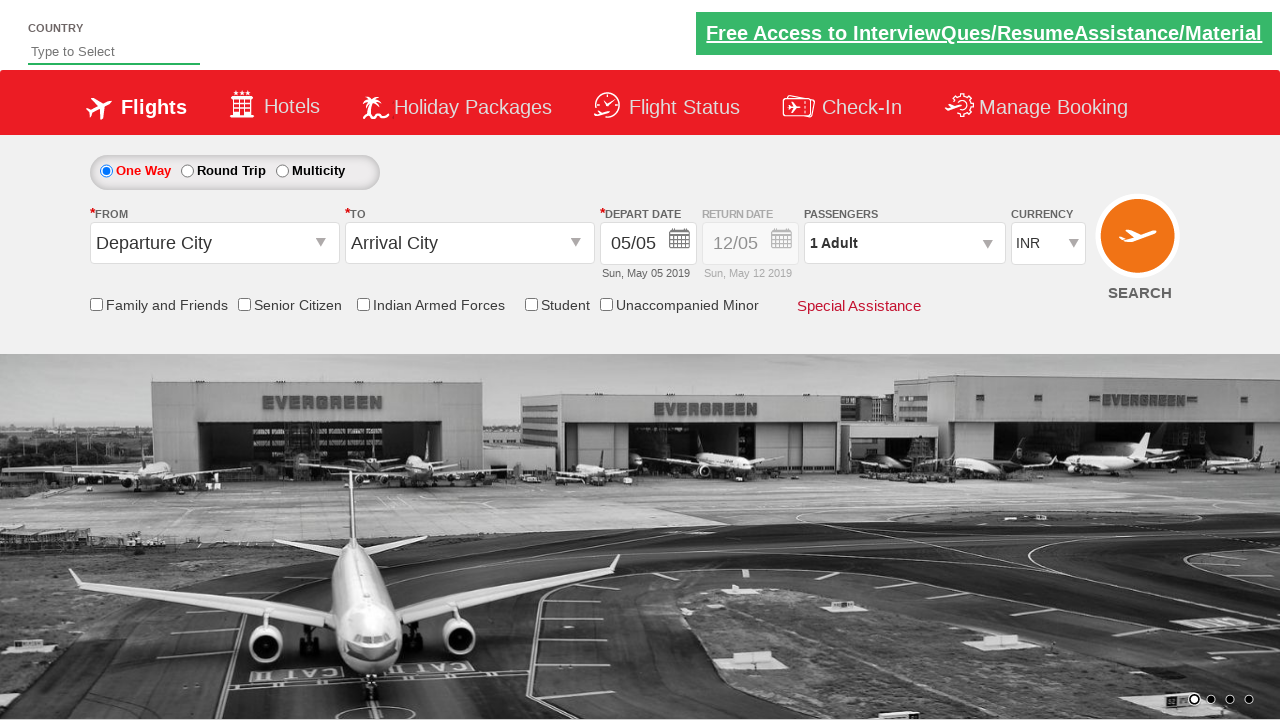

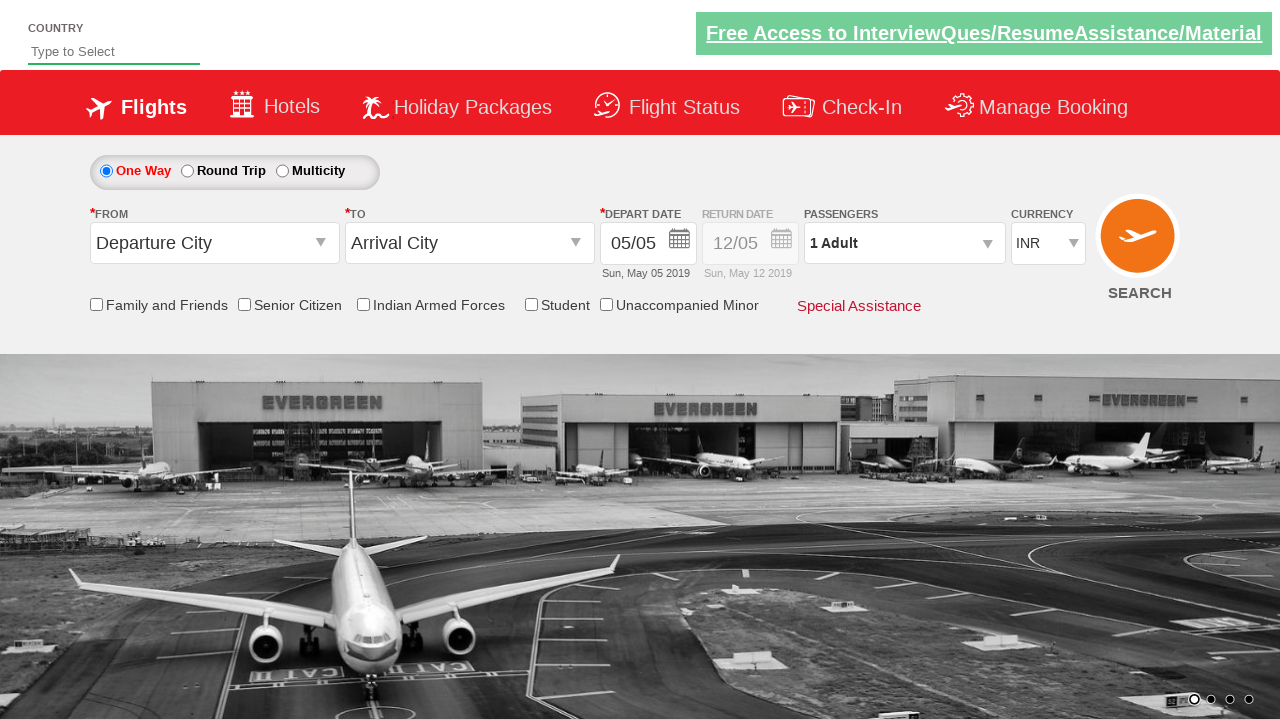